Tests an e-commerce grocery site by searching for products containing "ca", verifying 4 visible products are shown, adding items to cart including a specific product and "Cashews", and validating the logo text displays "GREENKART"

Starting URL: https://rahulshettyacademy.com/seleniumPractise/#/

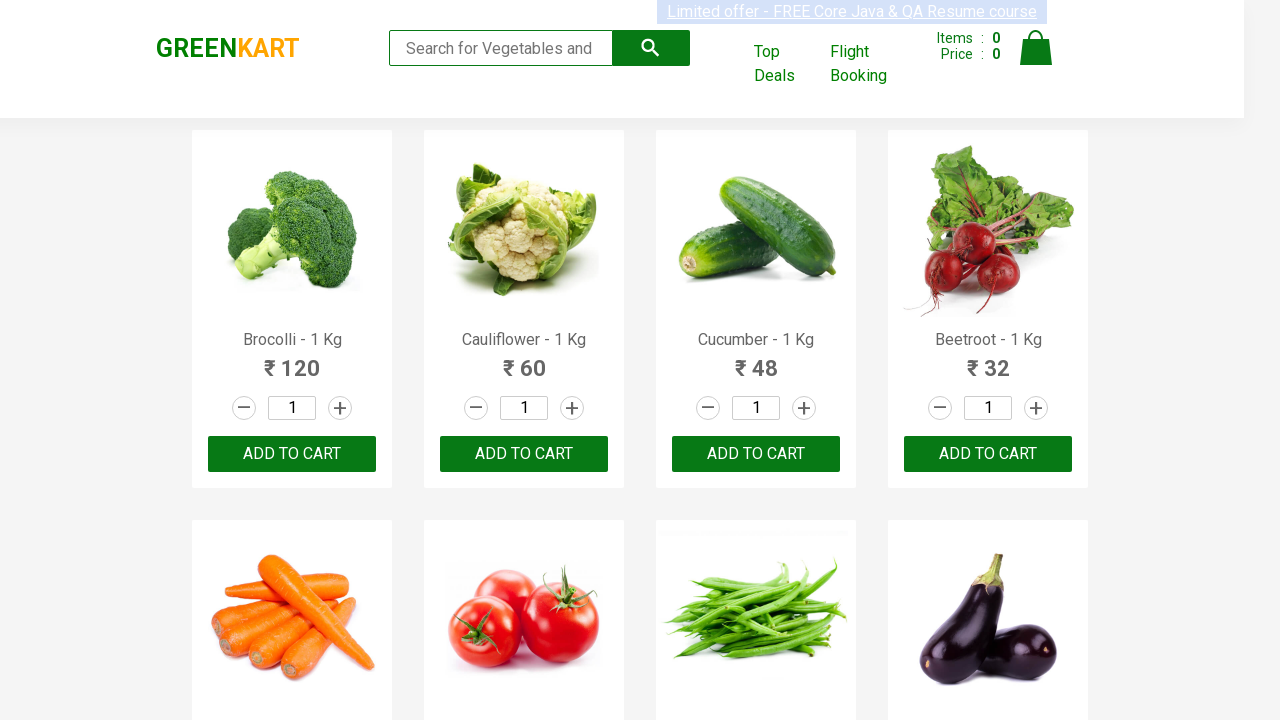

Typed 'ca' in search box to filter products on input[type="search"]
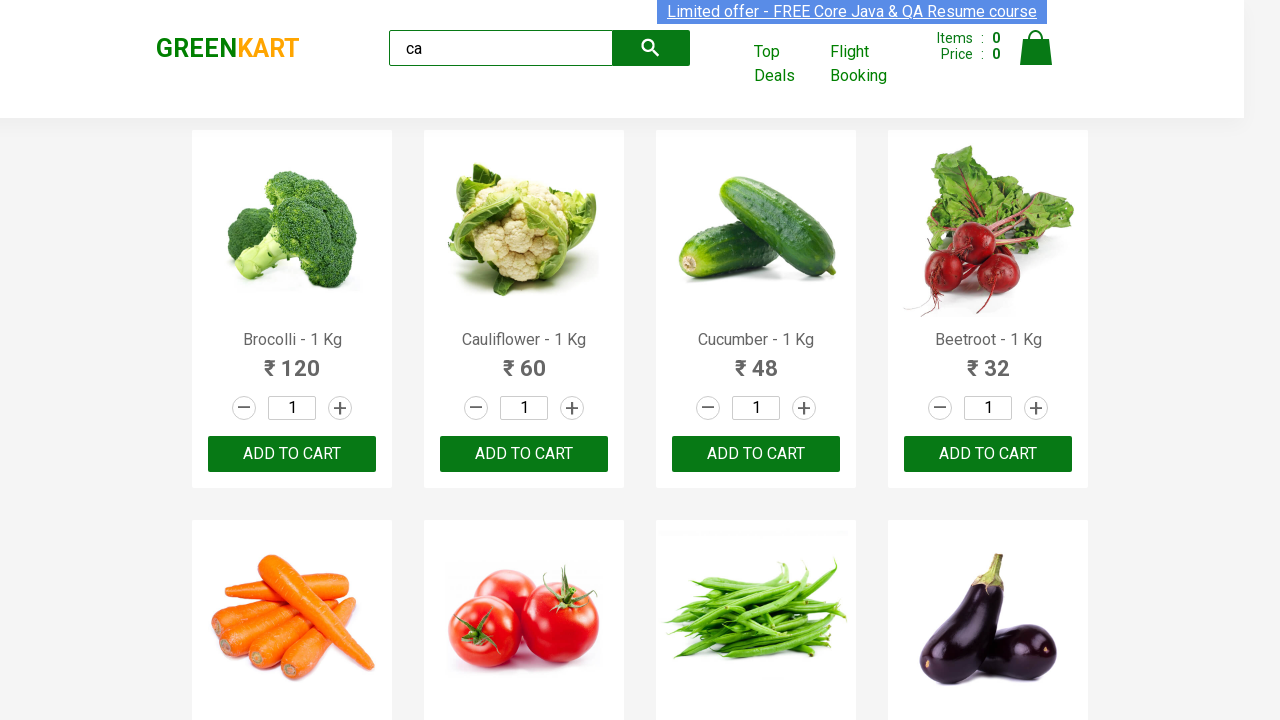

Filtered products are now visible
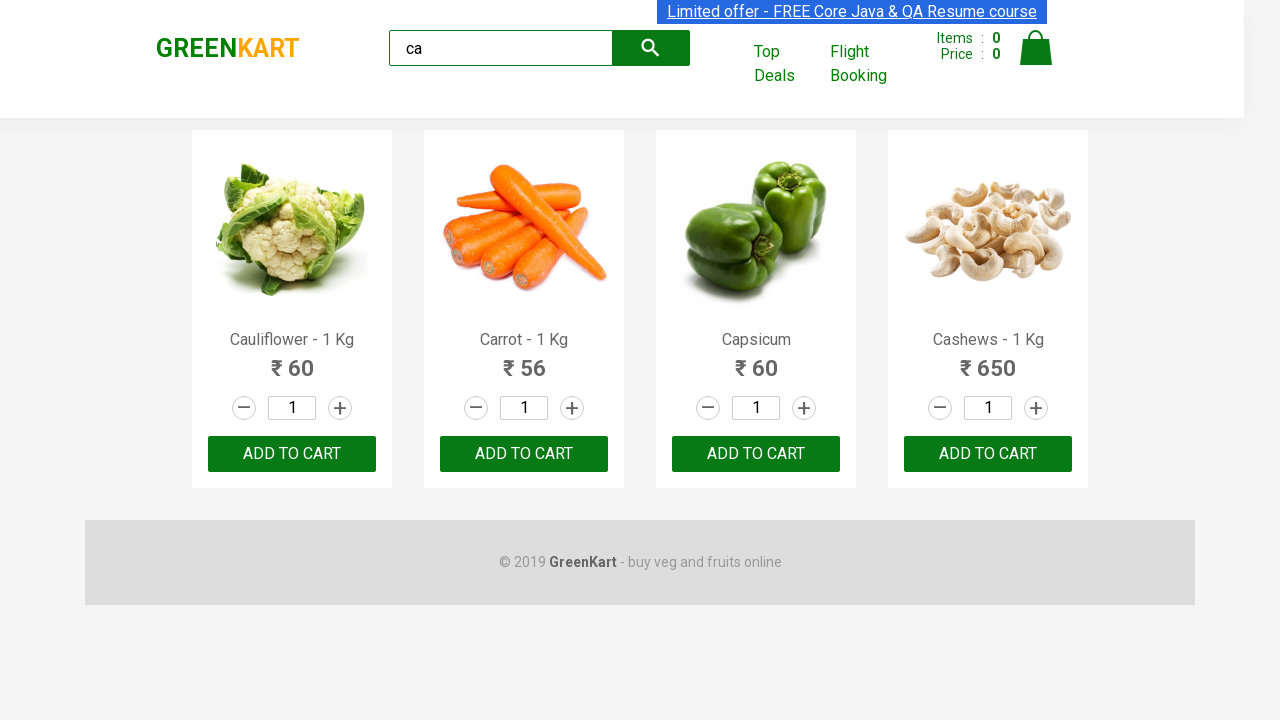

Clicked ADD TO CART on third product at (756, 454) on .products .product >> nth=2 >> text=ADD TO CART
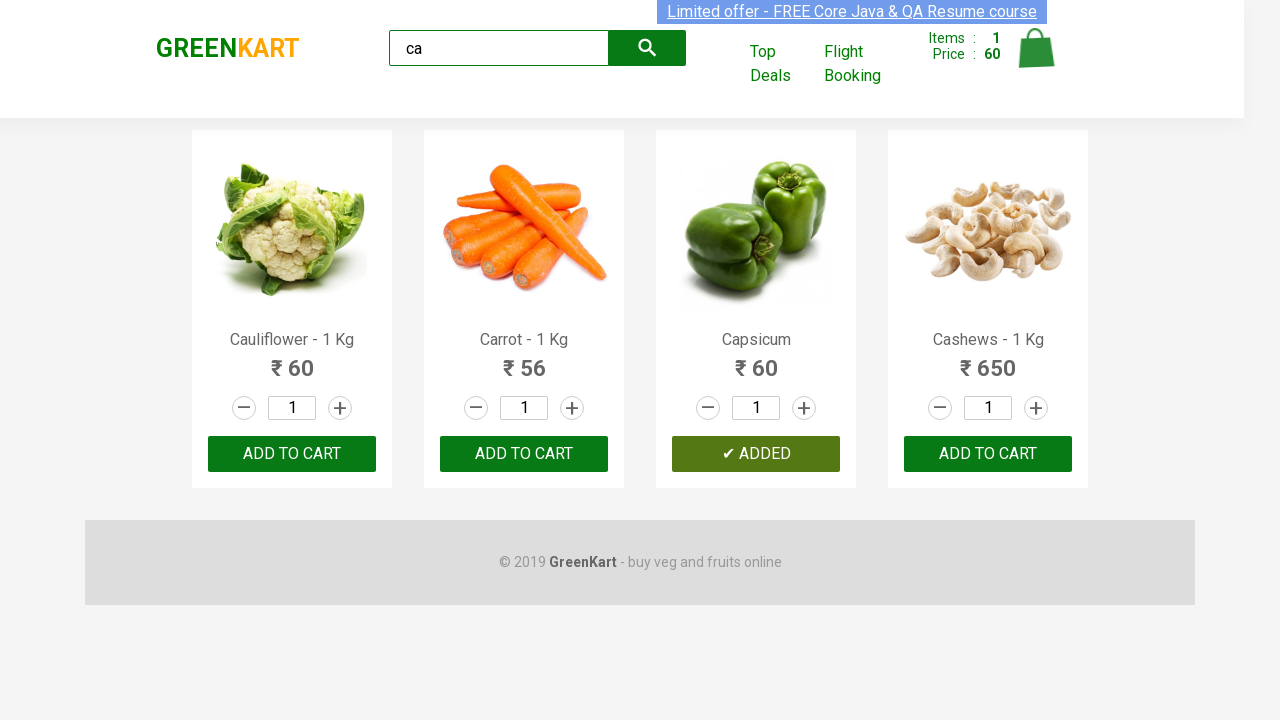

Found and clicked ADD TO CART for Cashews product at (988, 454) on .products .product >> nth=3 >> text=ADD TO CART
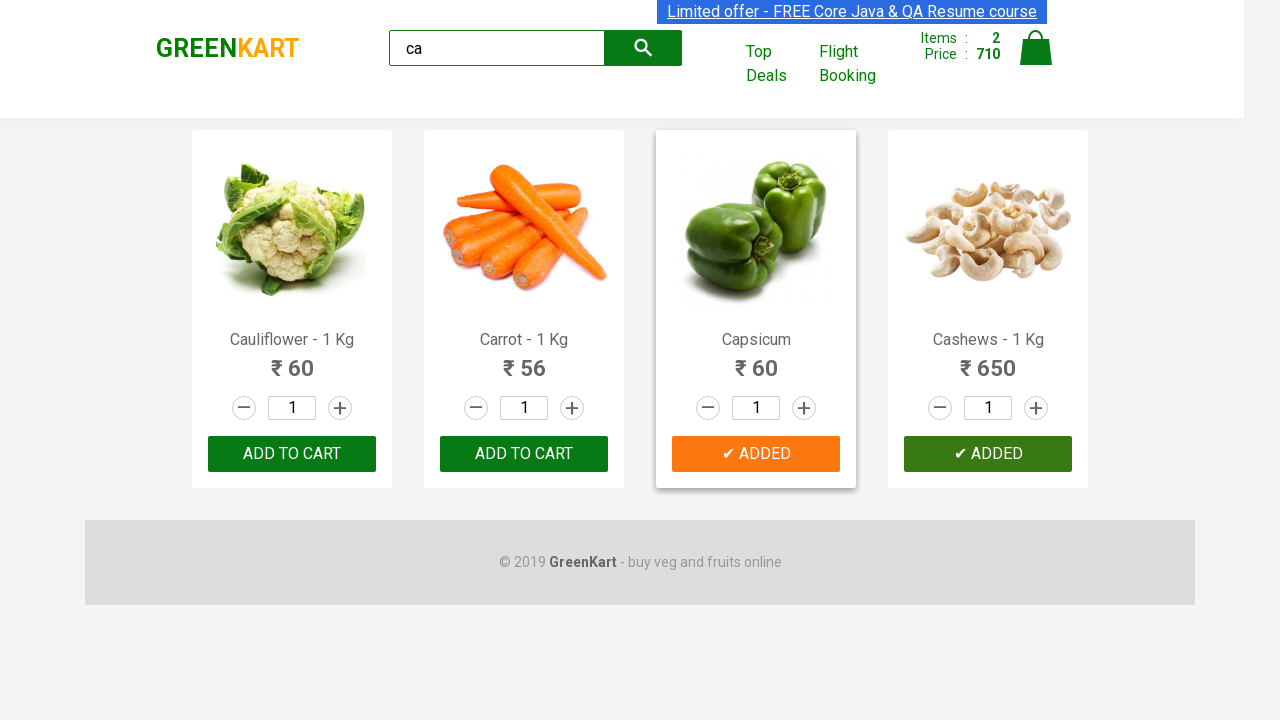

Logo element loaded
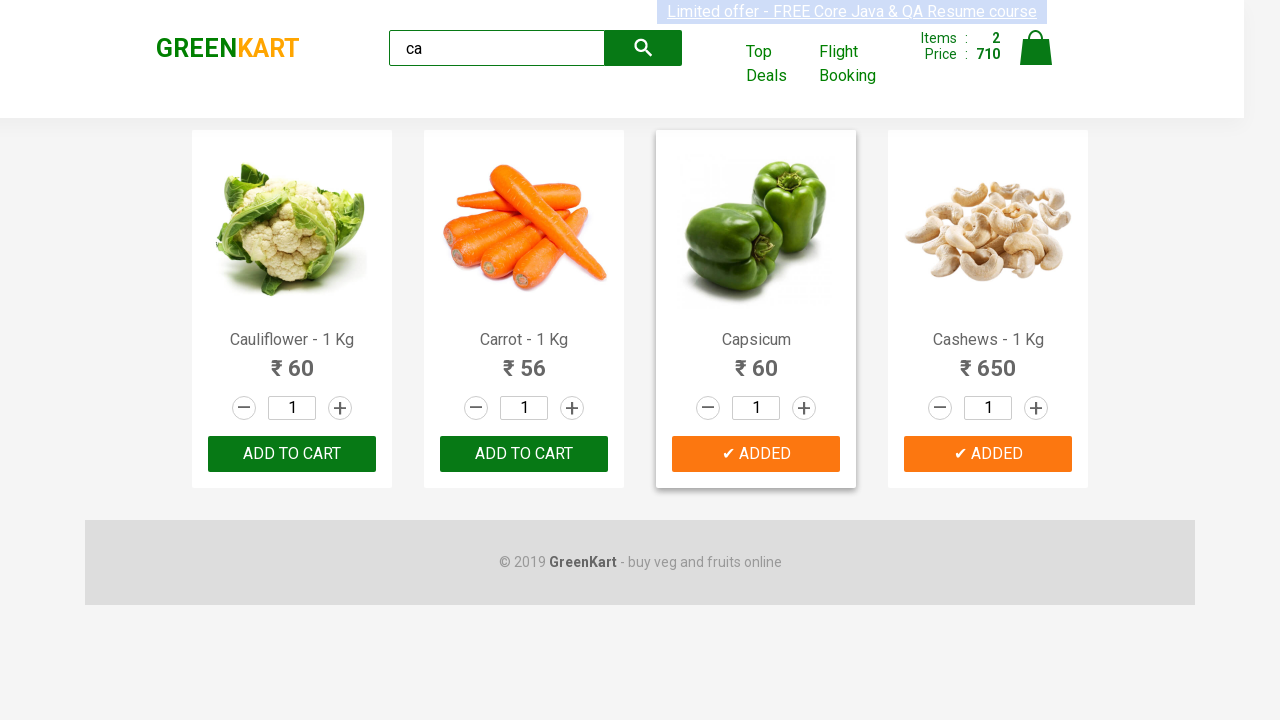

Validated logo text displays 'GREENKART'
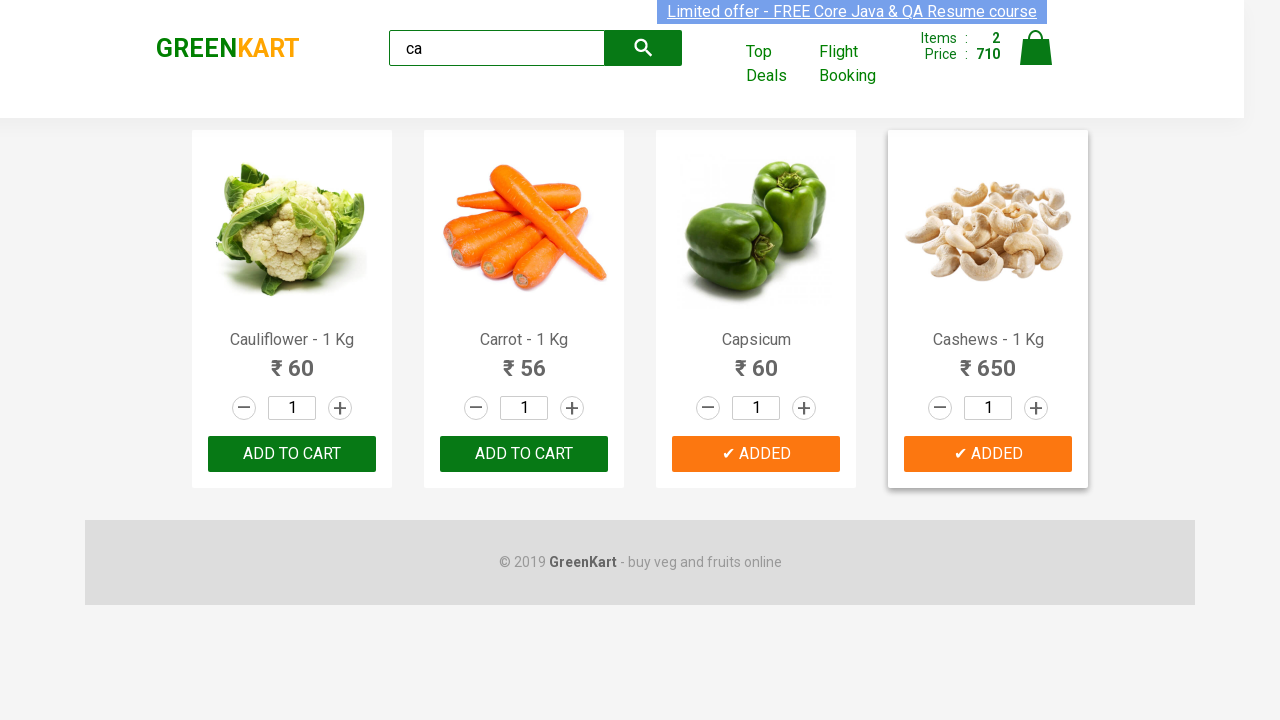

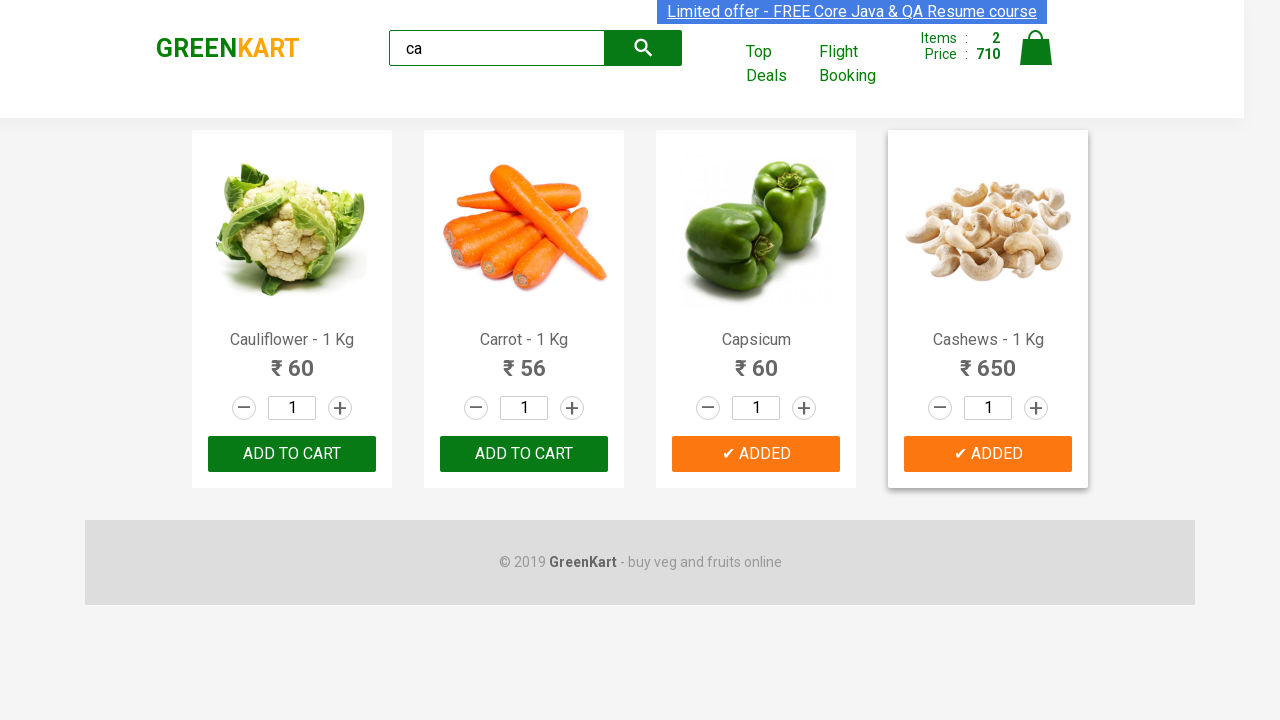